Tests handling of popup windows by navigating to a page, getting all window handles, and iterating through them to check page content.

Starting URL: https://evadav.com/

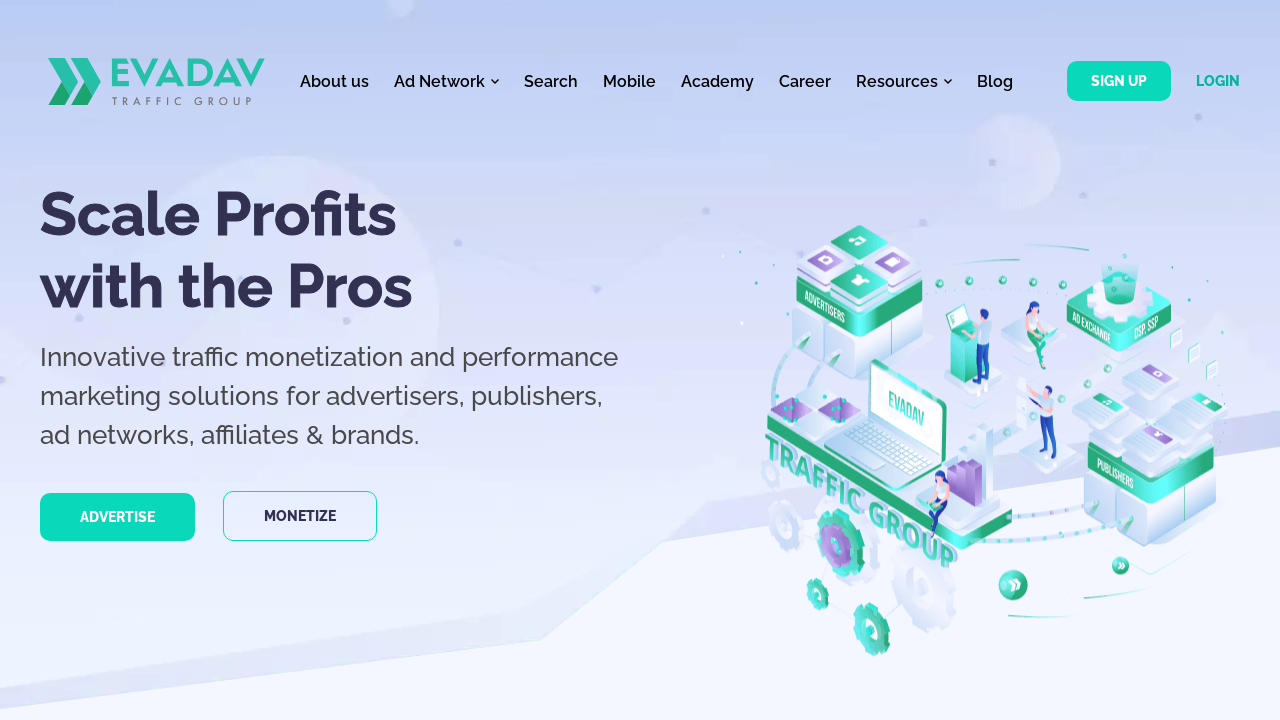

Waited 2 seconds for popups to appear
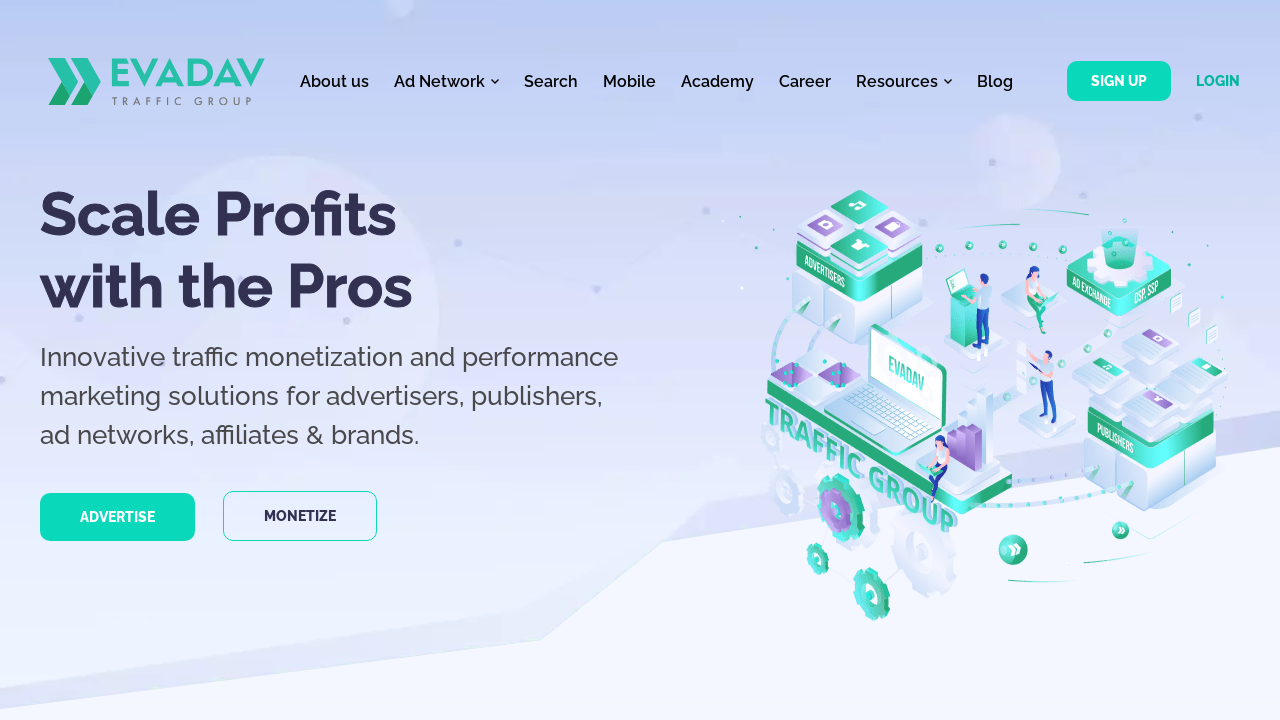

Retrieved all open pages/windows from context
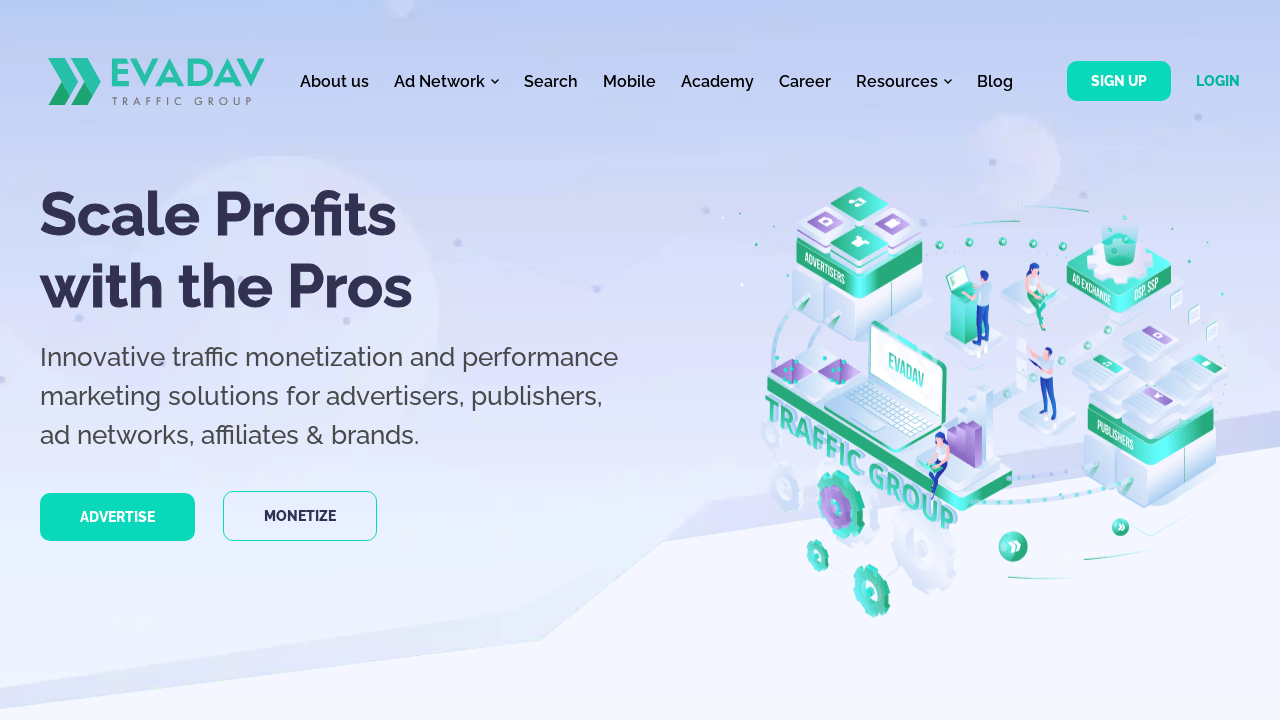

Brought popup page to front
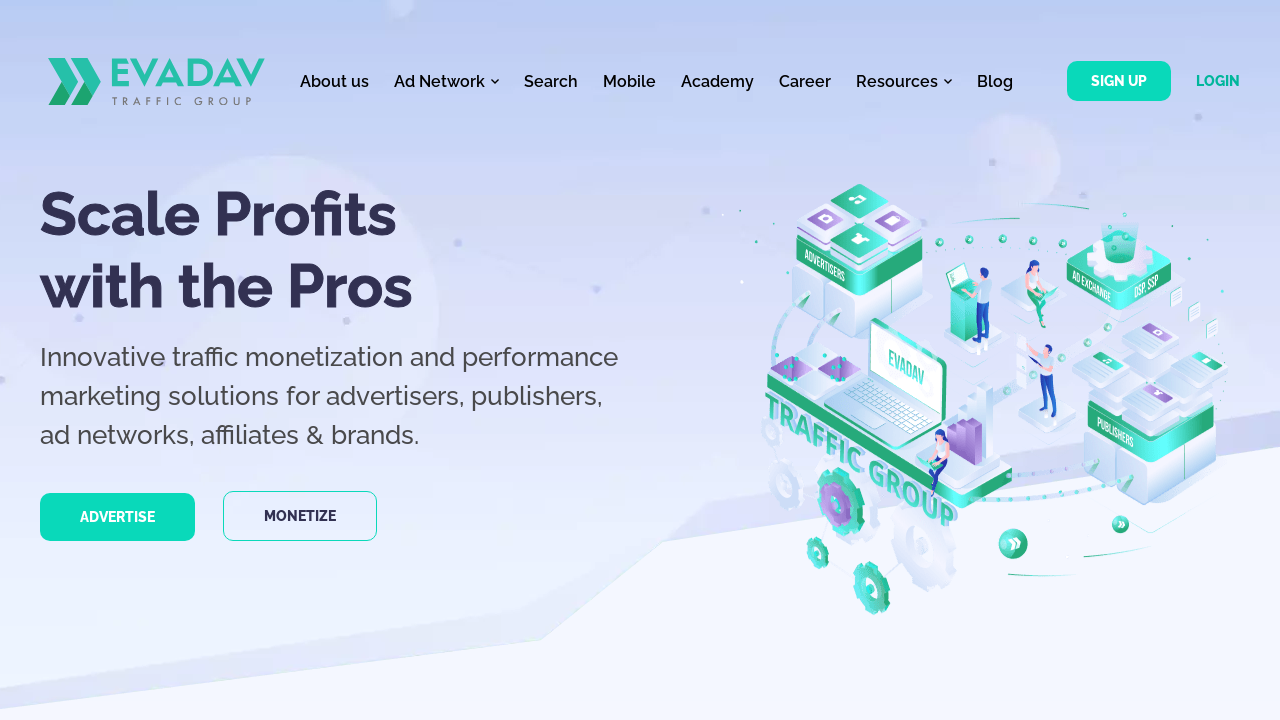

Retrieved popup page content
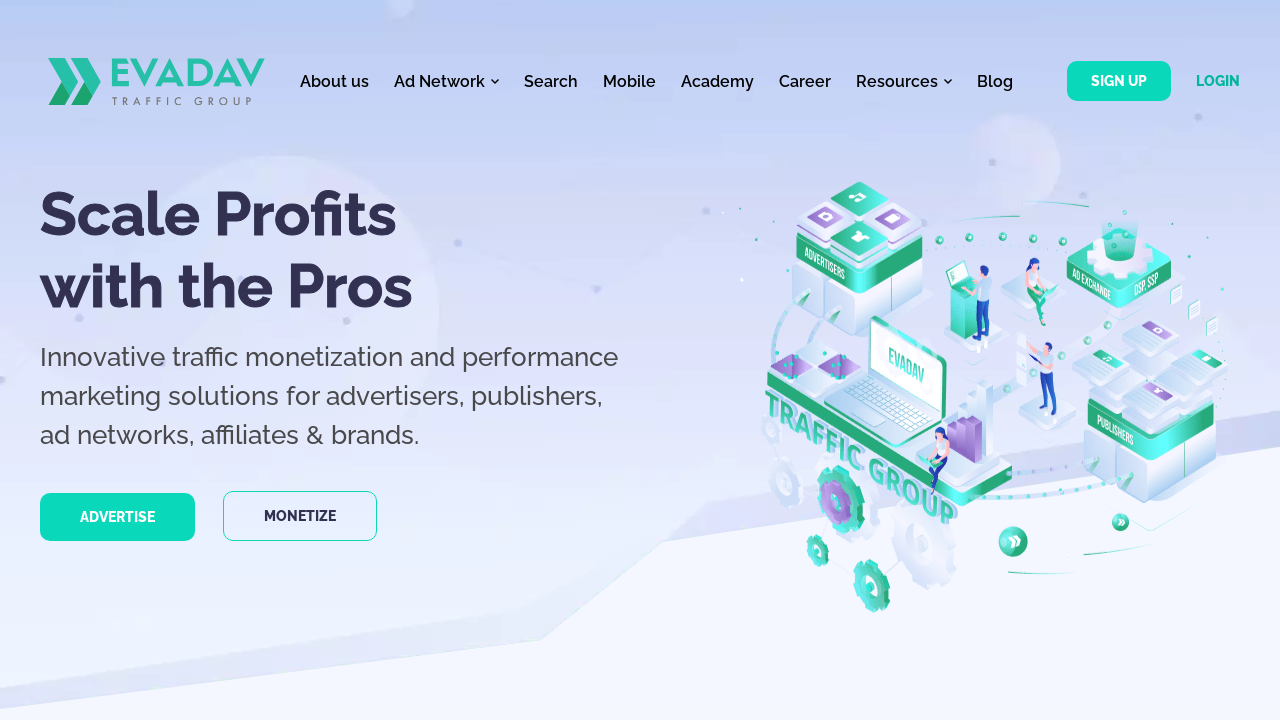

Switched back to main page
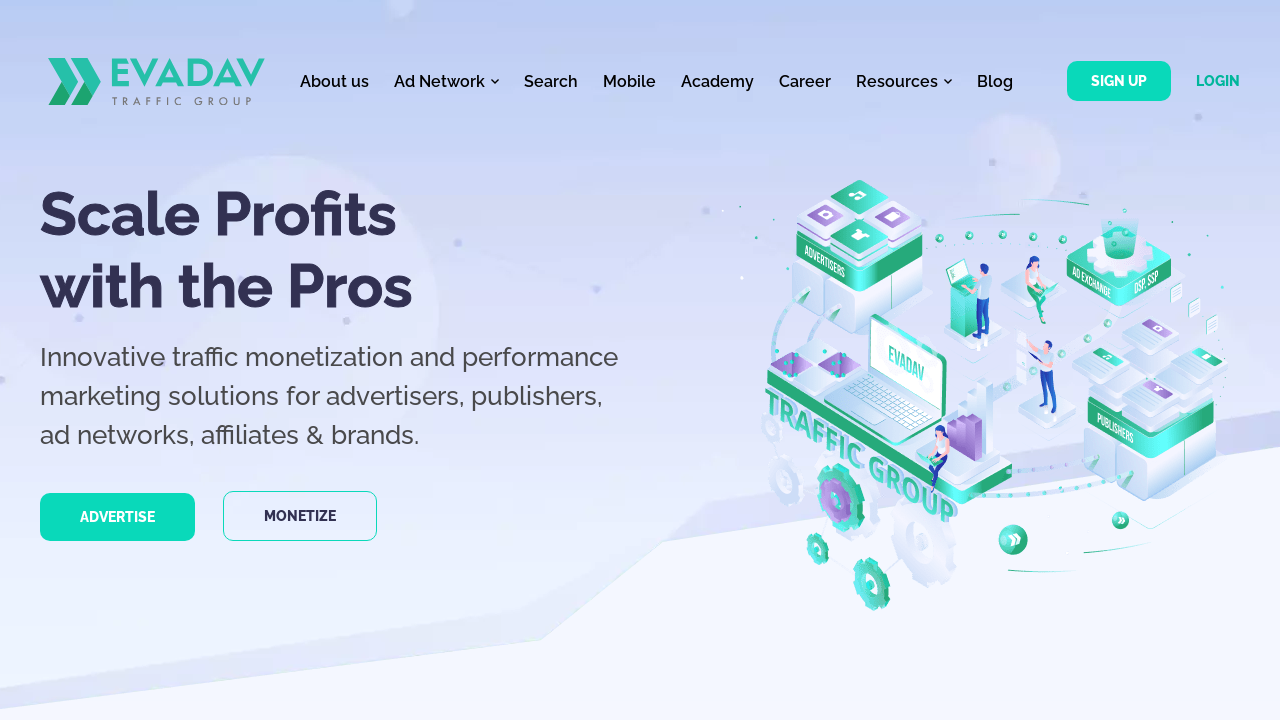

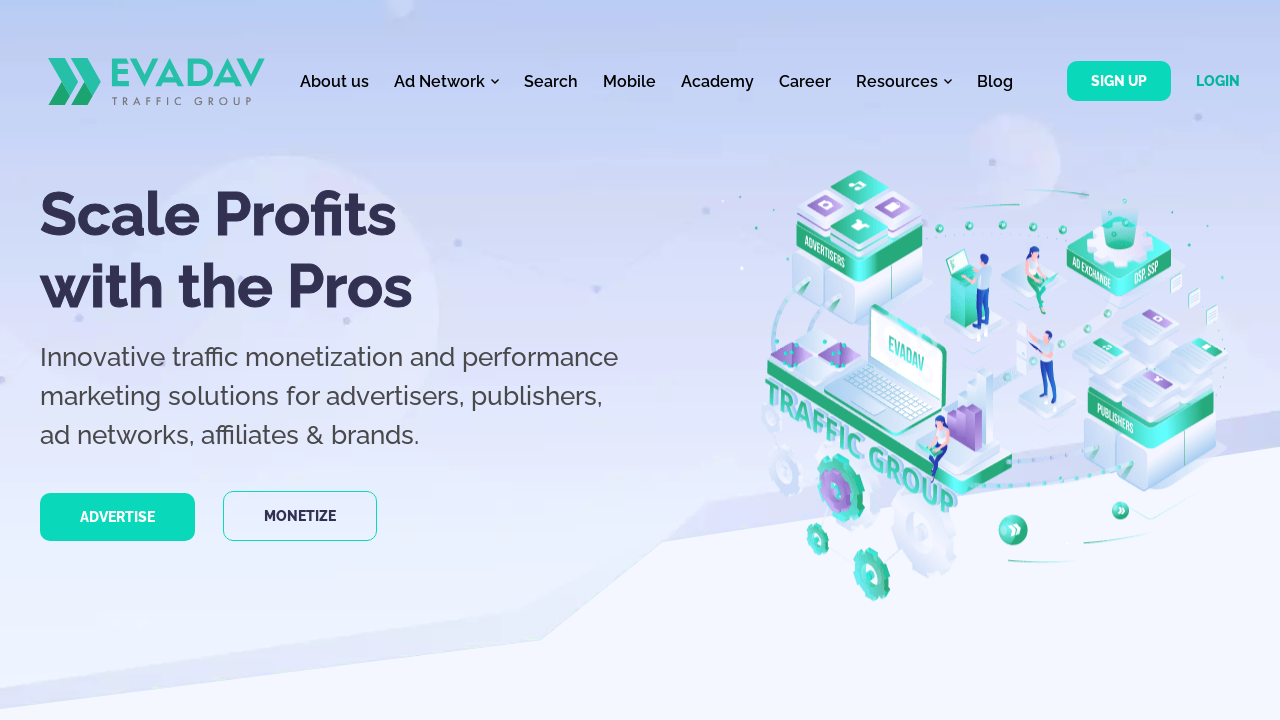